Tests accordion widget functionality by clicking through different sections and accessing their content

Starting URL: https://seleniumui.moderntester.pl/accordion.php

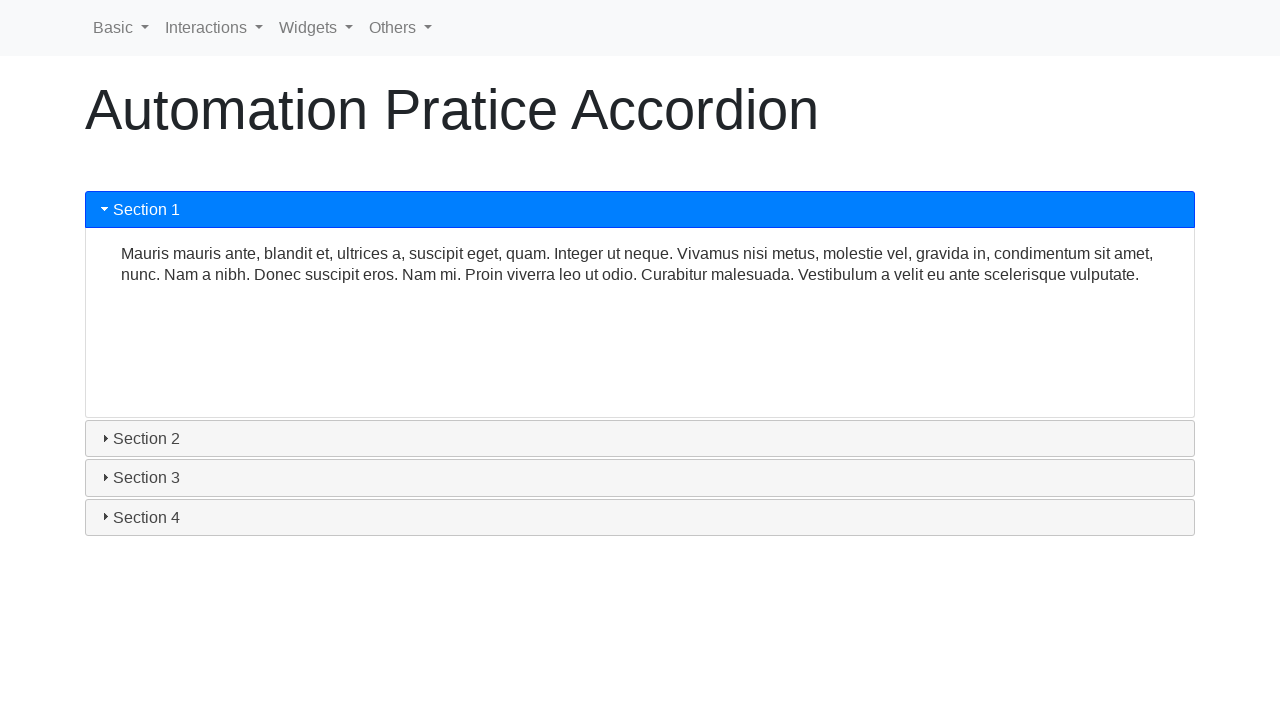

Retrieved text content from first accordion section
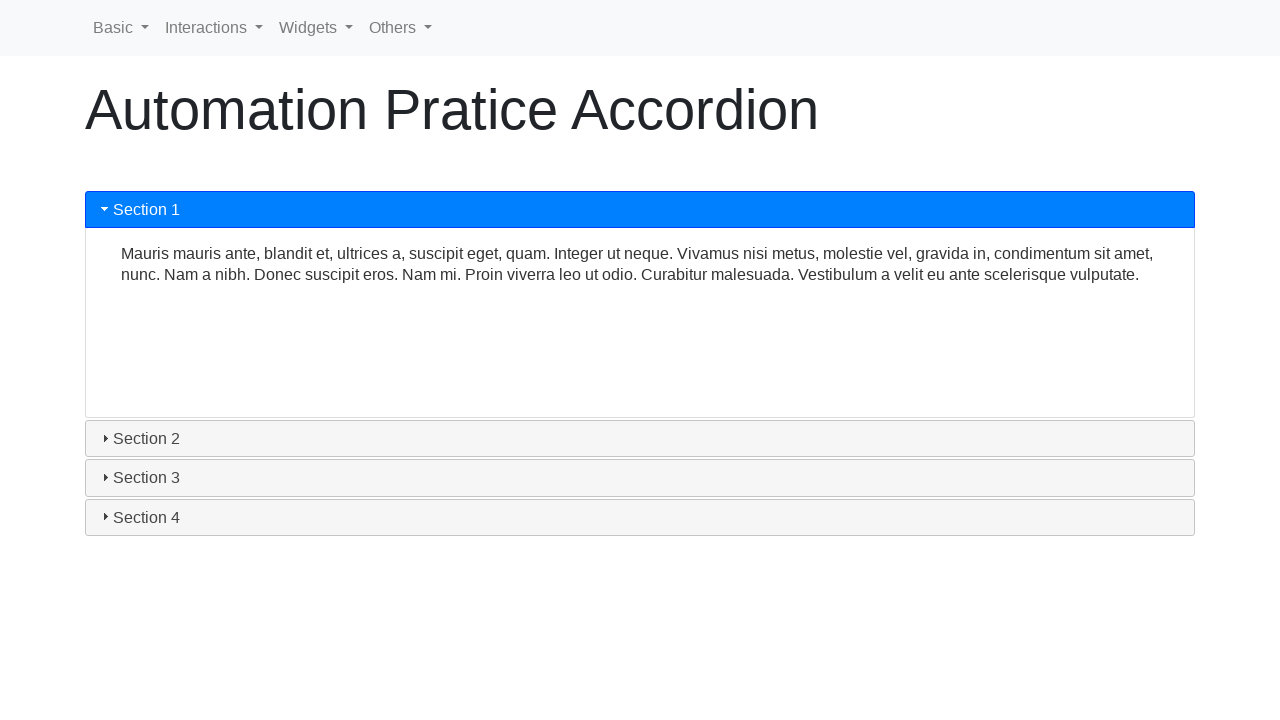

Clicked to open second accordion section at (640, 439) on #ui-id-3
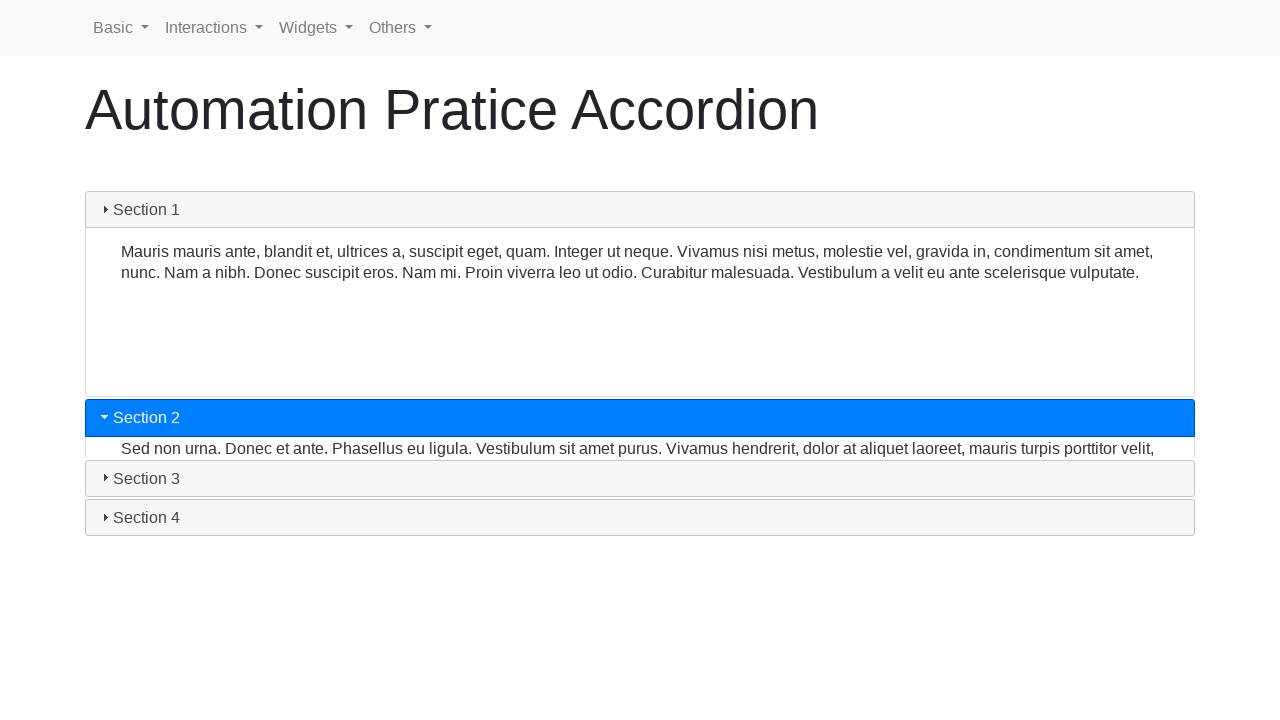

Retrieved text content from second accordion section
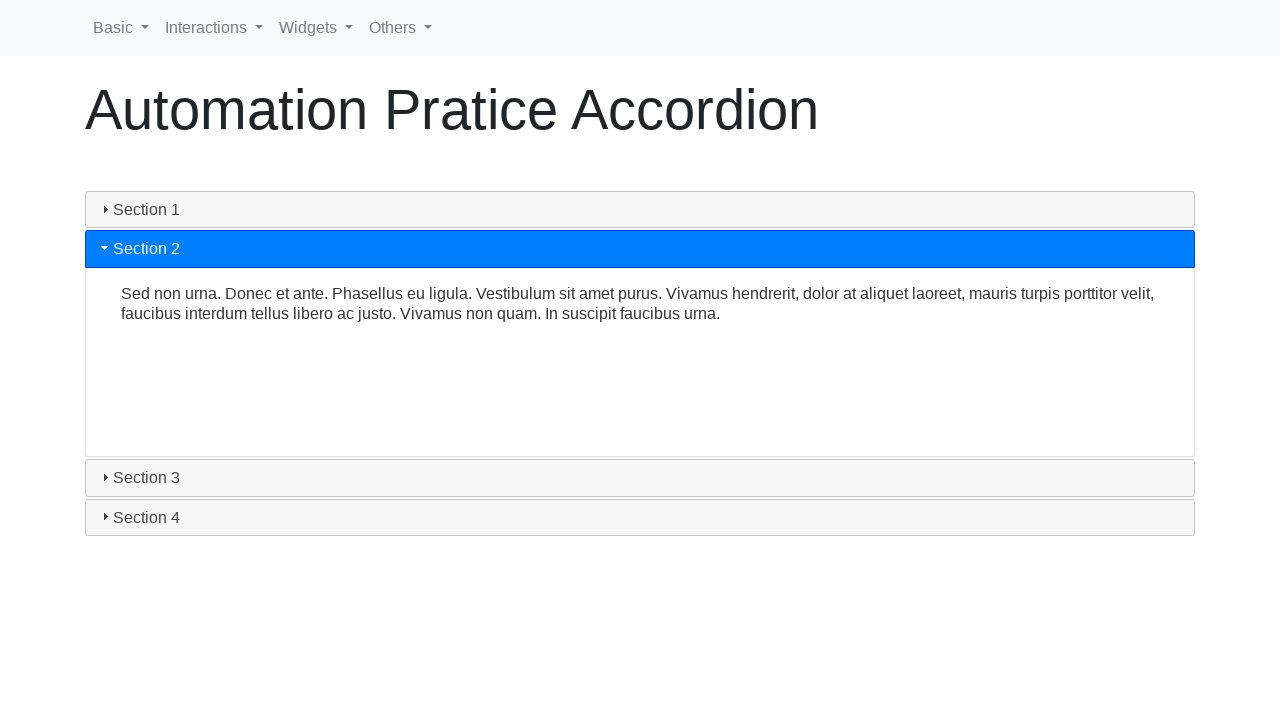

Clicked to open third accordion section at (640, 478) on #ui-id-5
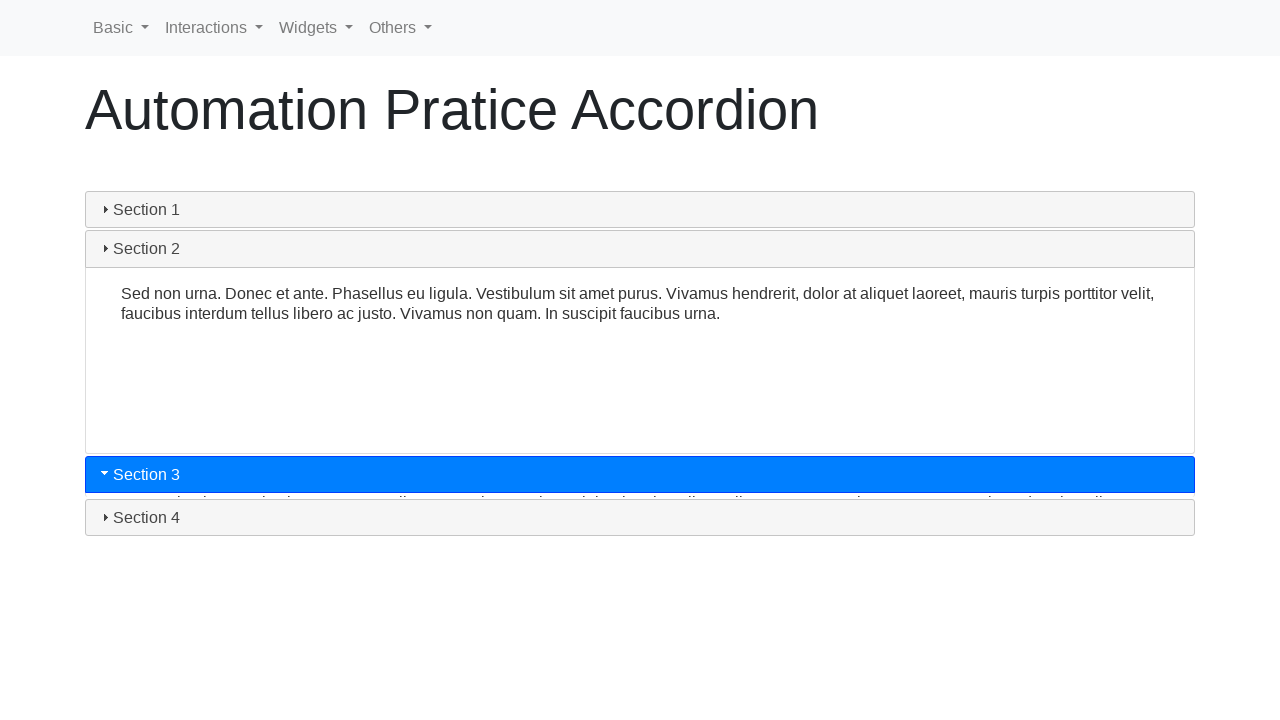

Waited 2 seconds for third section to expand
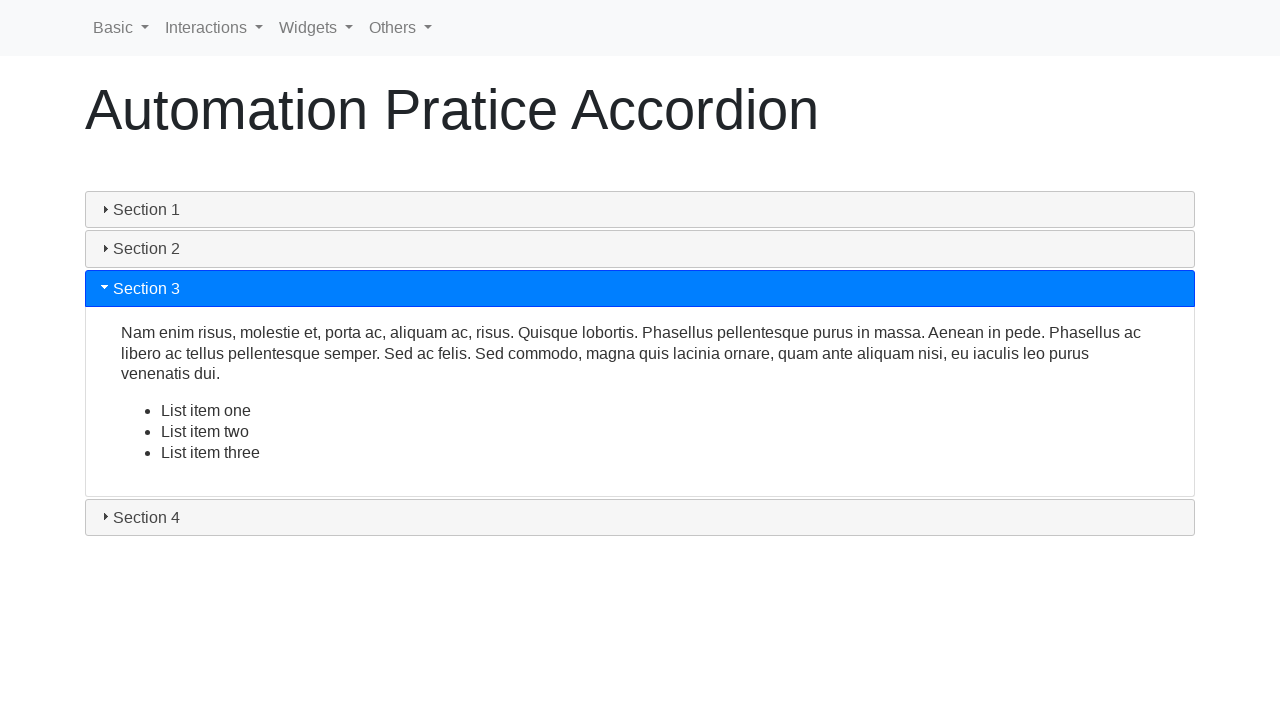

Retrieved text content from third accordion section
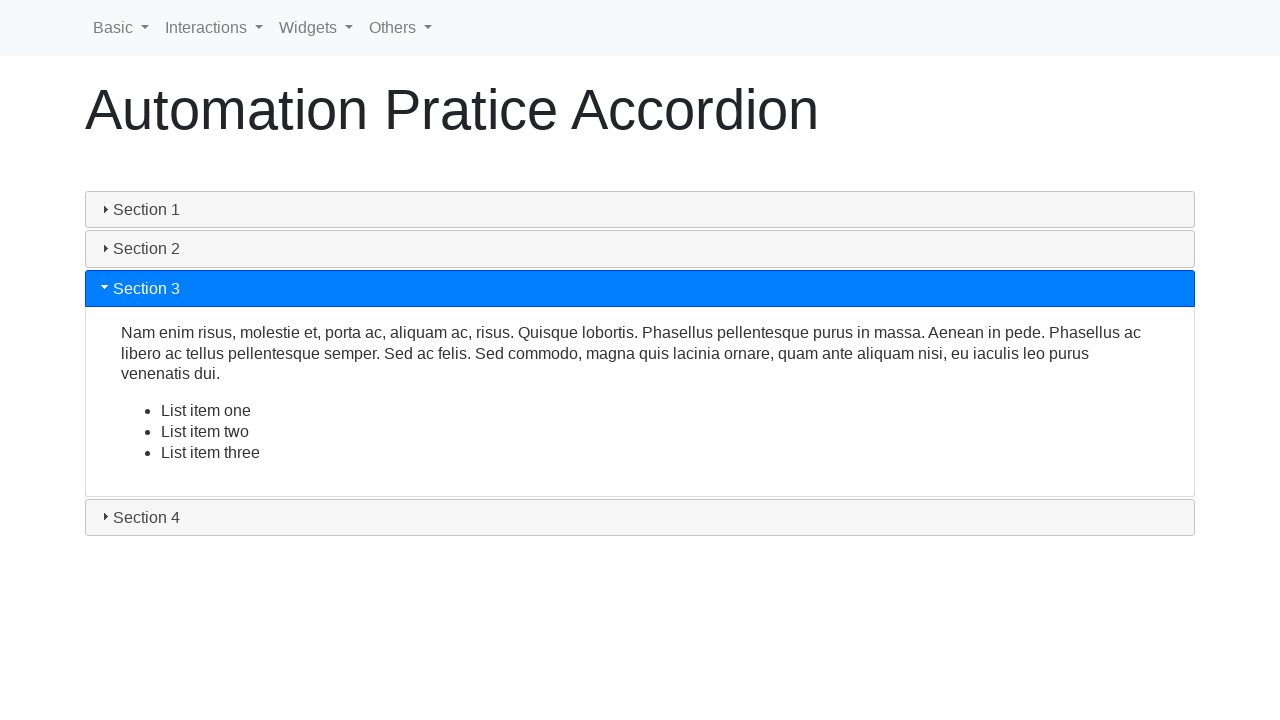

Clicked to open fourth accordion section at (640, 517) on #ui-id-7
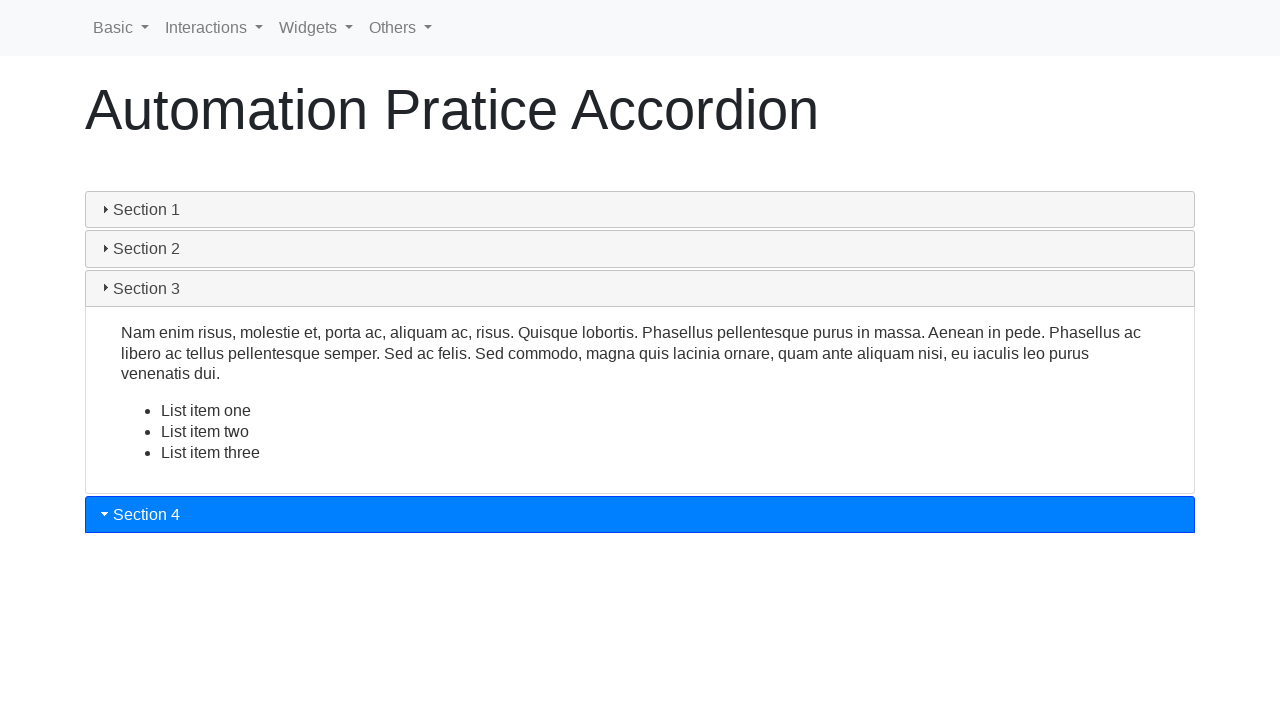

Waited 2 seconds for fourth section to expand
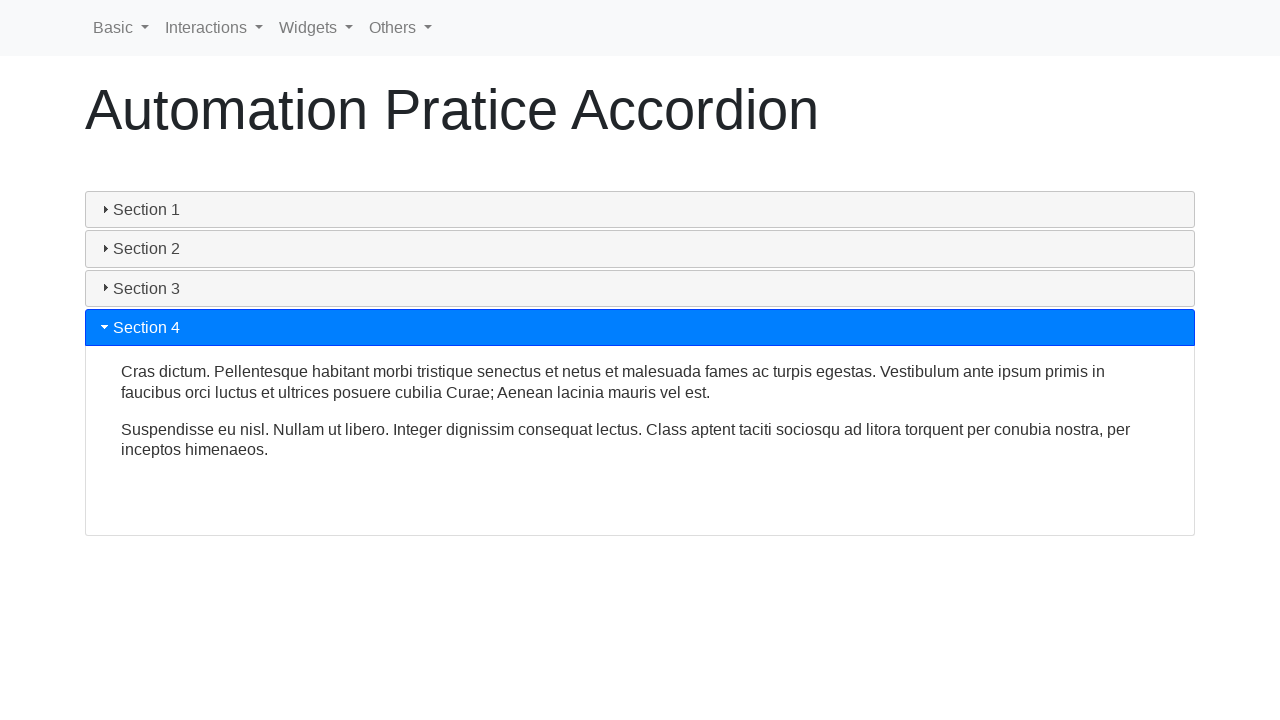

Retrieved text content from fourth accordion section
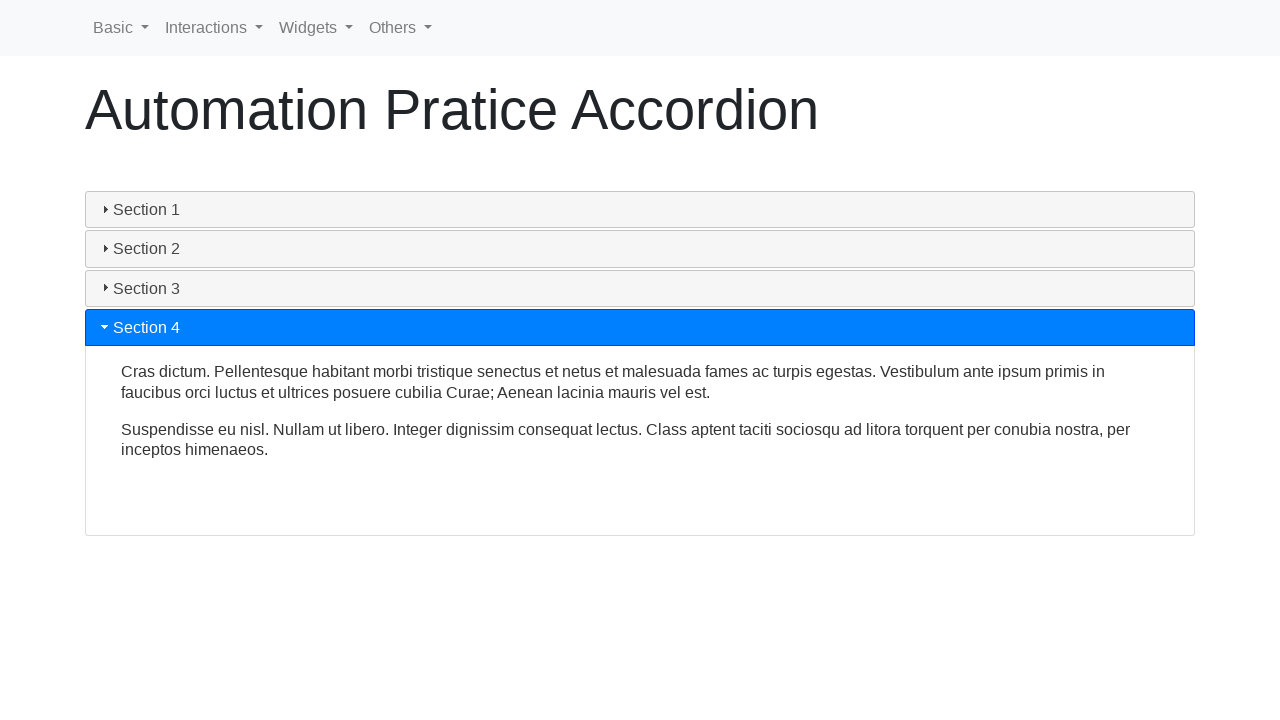

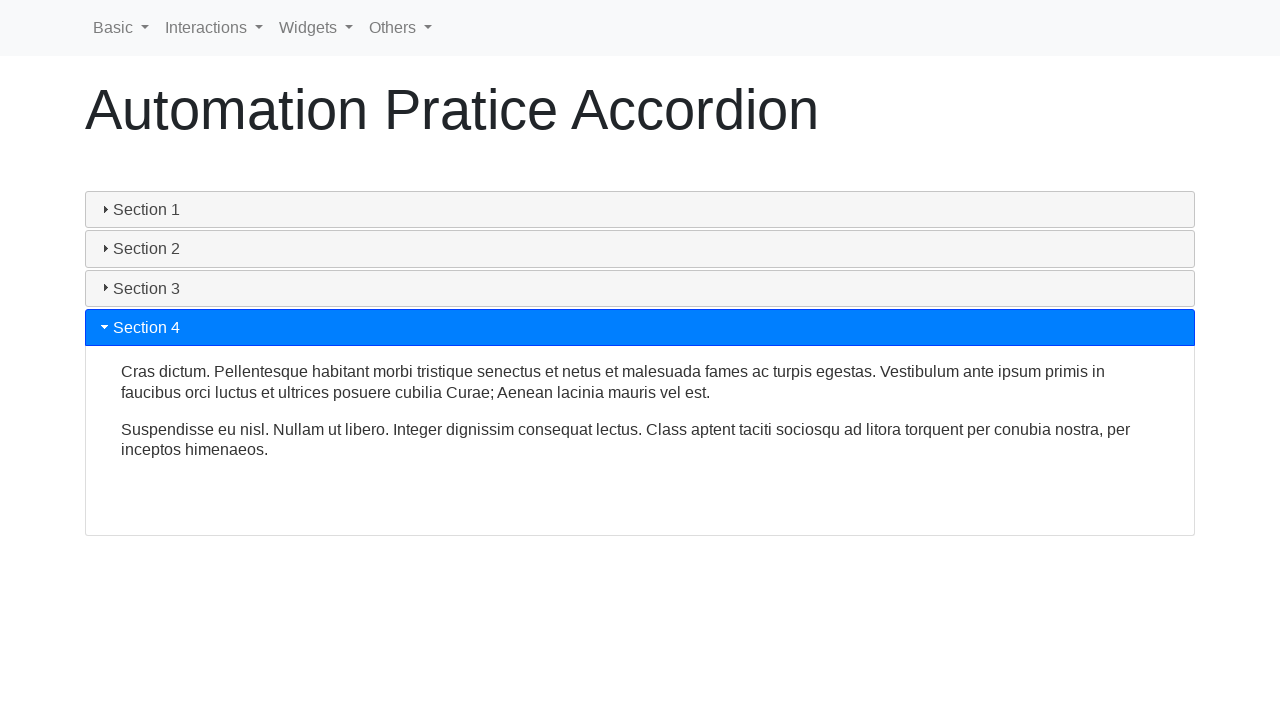